Tests handling of a simple alert dialog by clicking a button to trigger the alert and accepting it

Starting URL: https://demo.automationtesting.in/Alerts.html

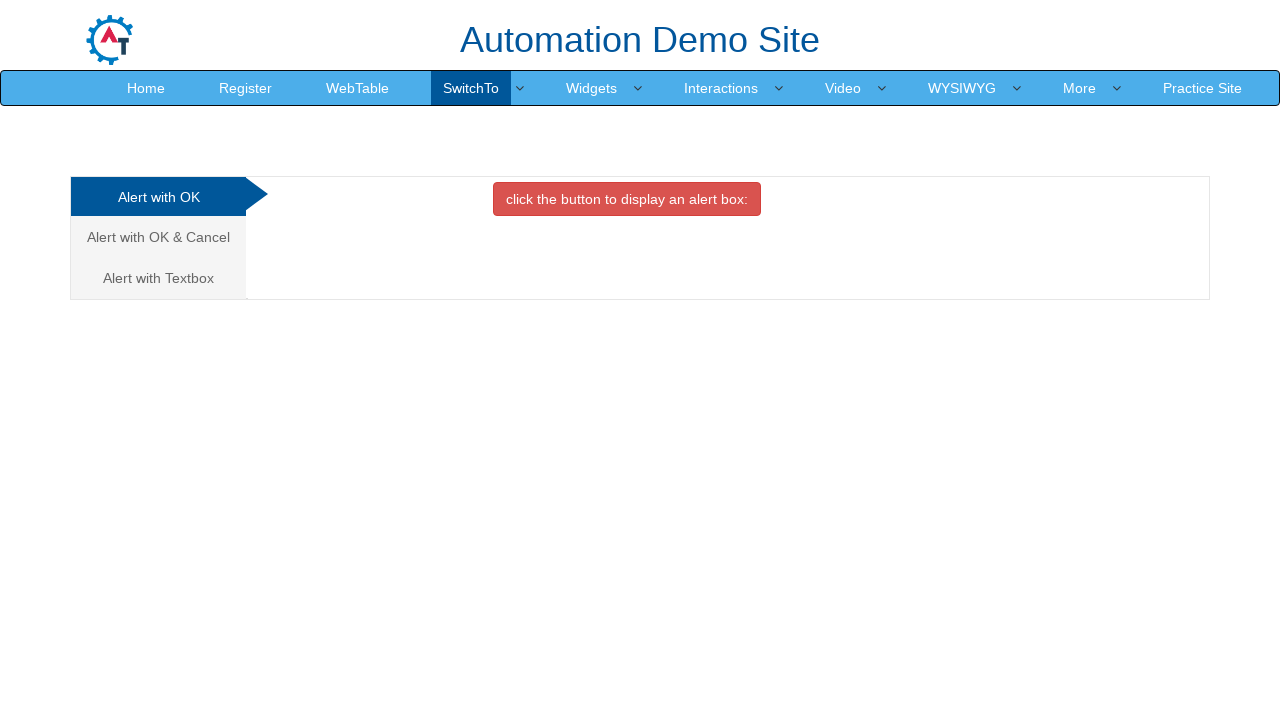

Clicked button to trigger simple alert dialog at (627, 199) on xpath=//*[@id='OKTab']/button
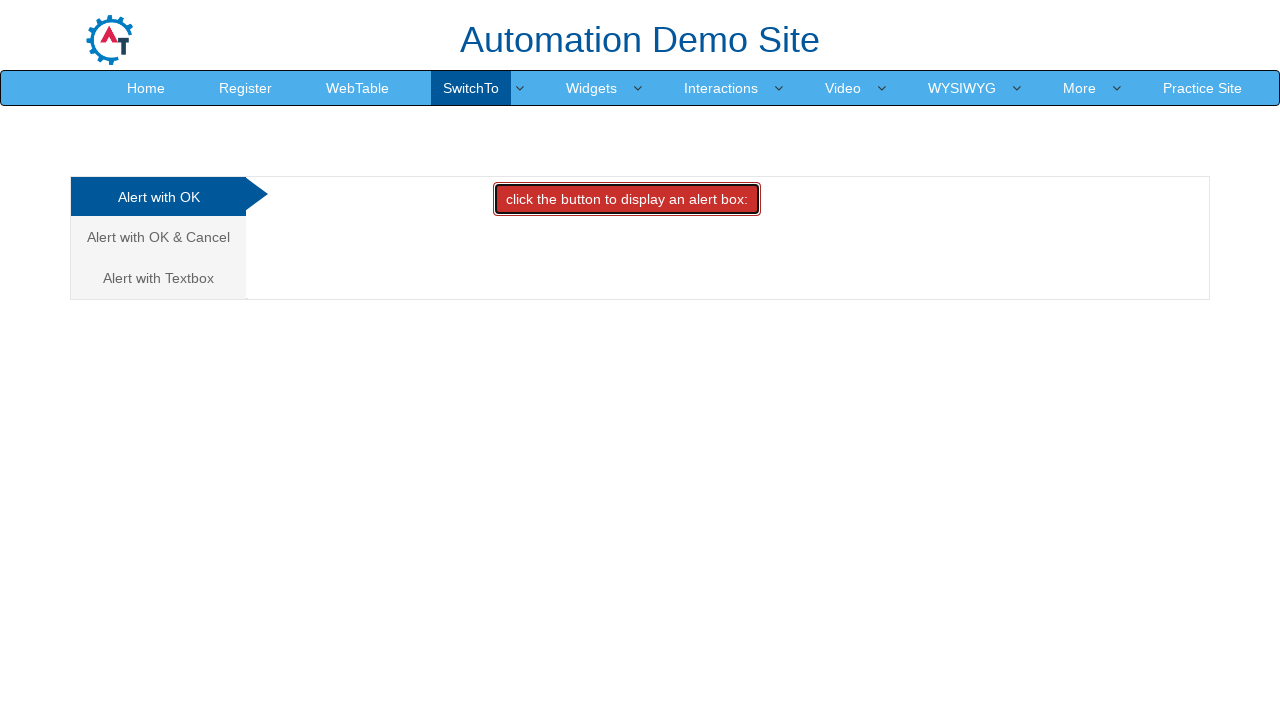

Set up dialog handler to accept alert
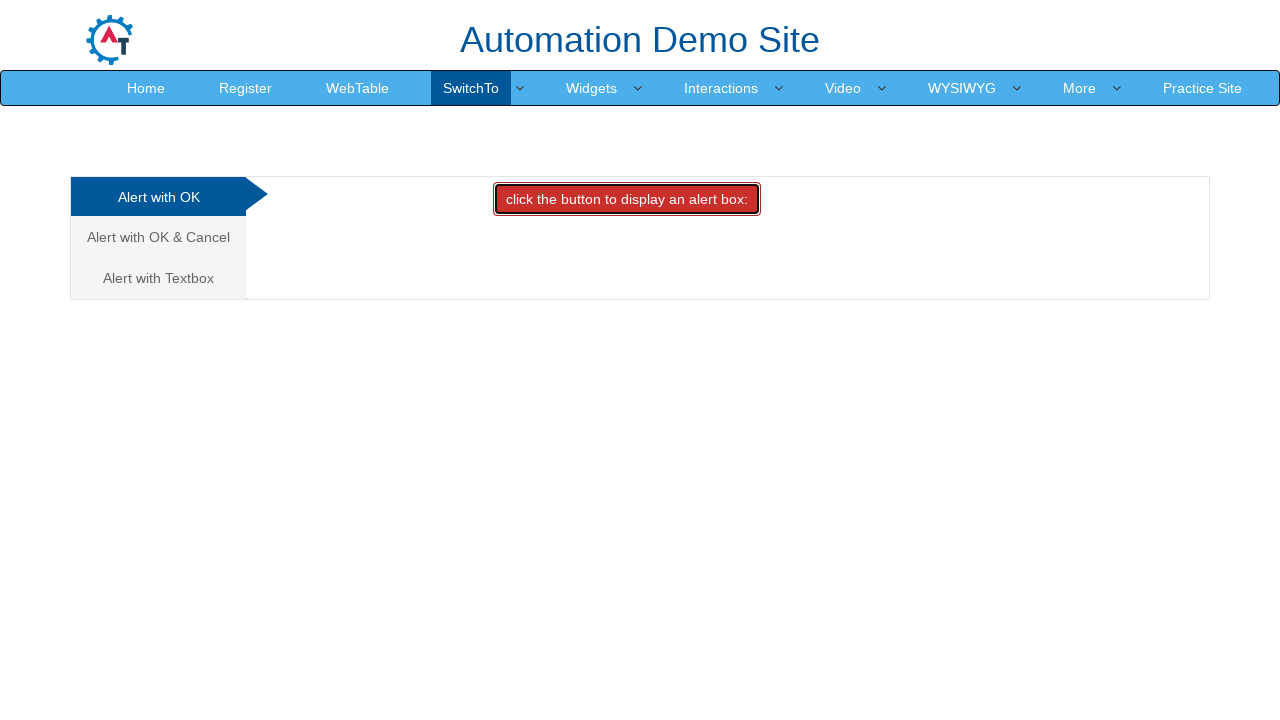

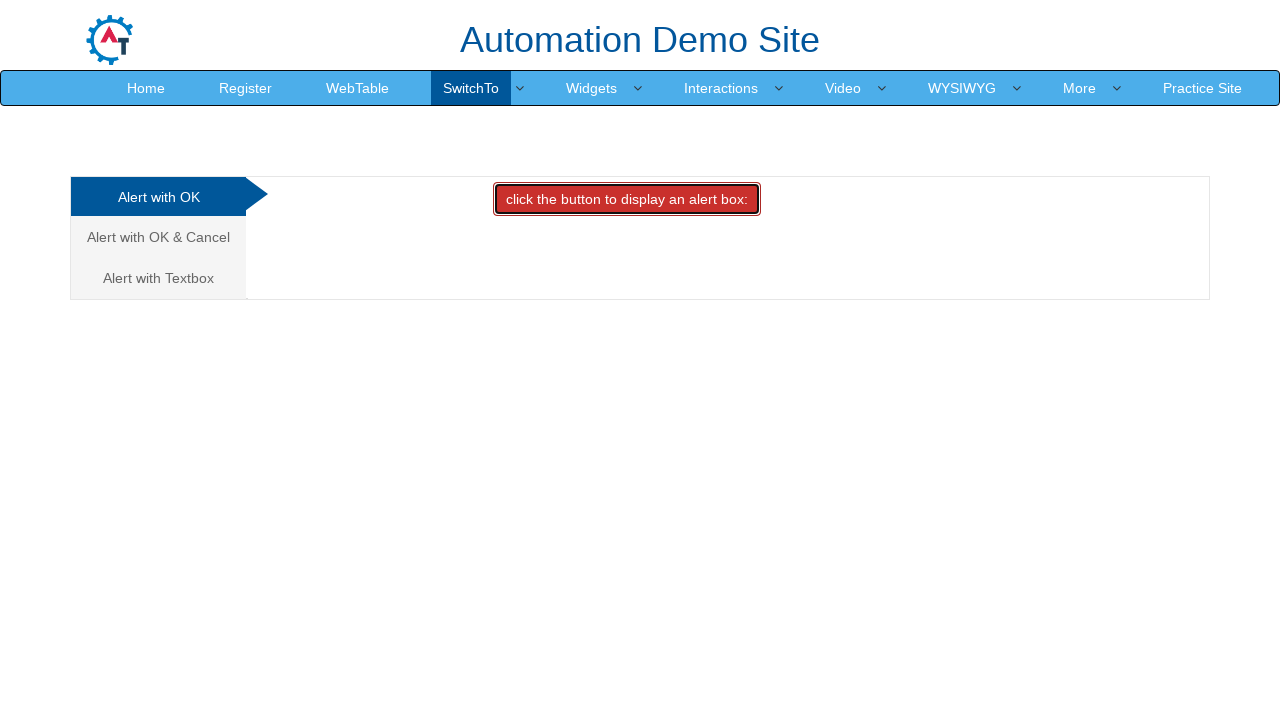